Tests dismissing the error message by clicking the close button

Starting URL: https://the-internet.herokuapp.com/

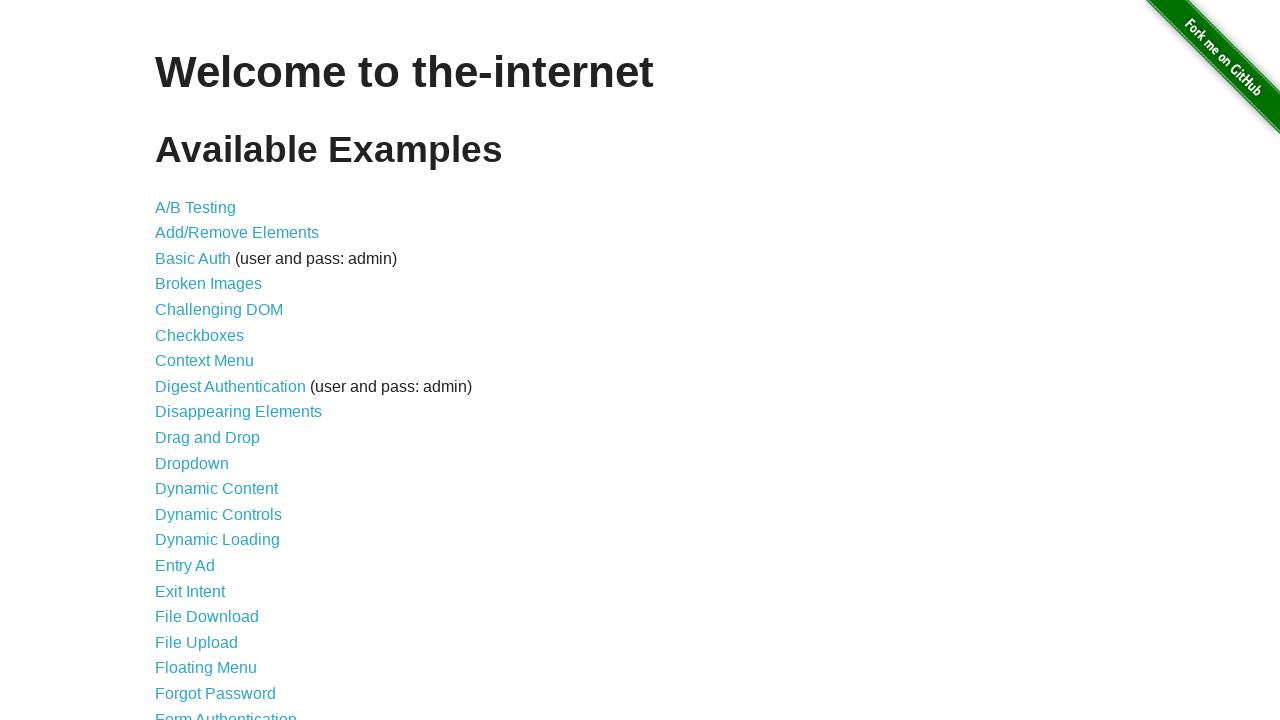

Clicked on Form Authentication link at (226, 712) on xpath=//a[text()='Form Authentication']
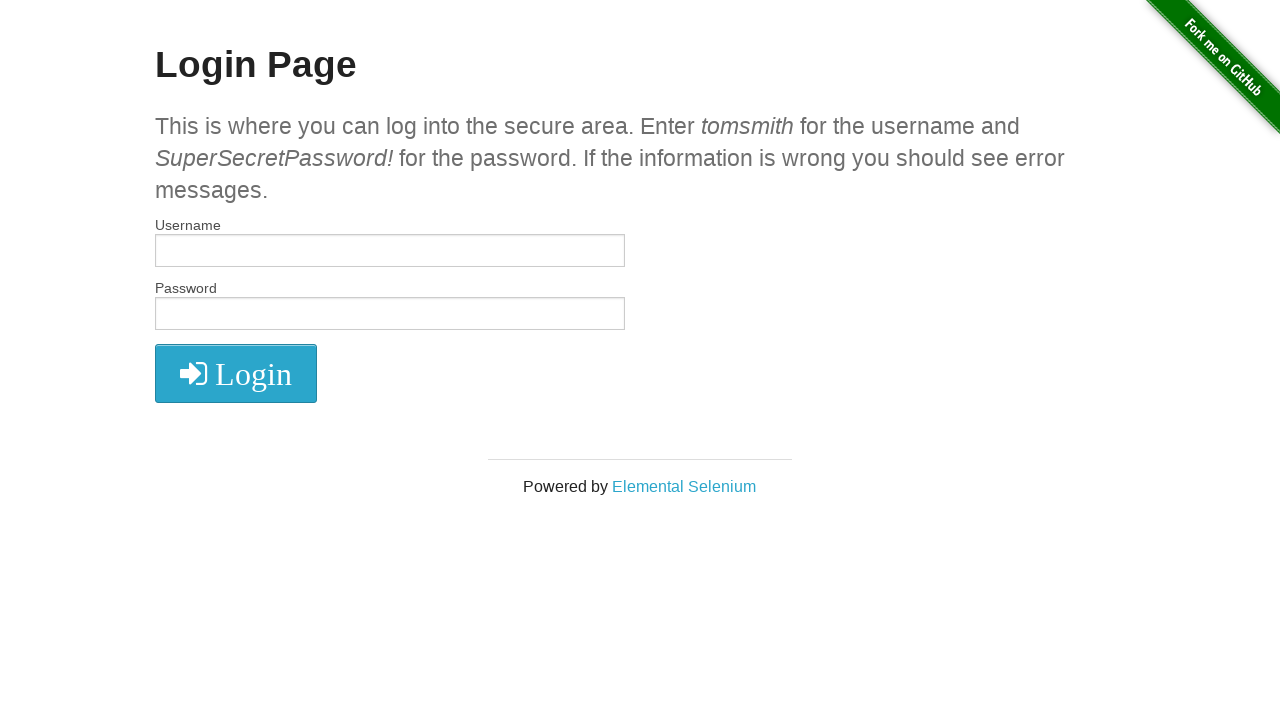

Clicked Login button without entering credentials at (236, 374) on xpath=//*[text()=' Login']
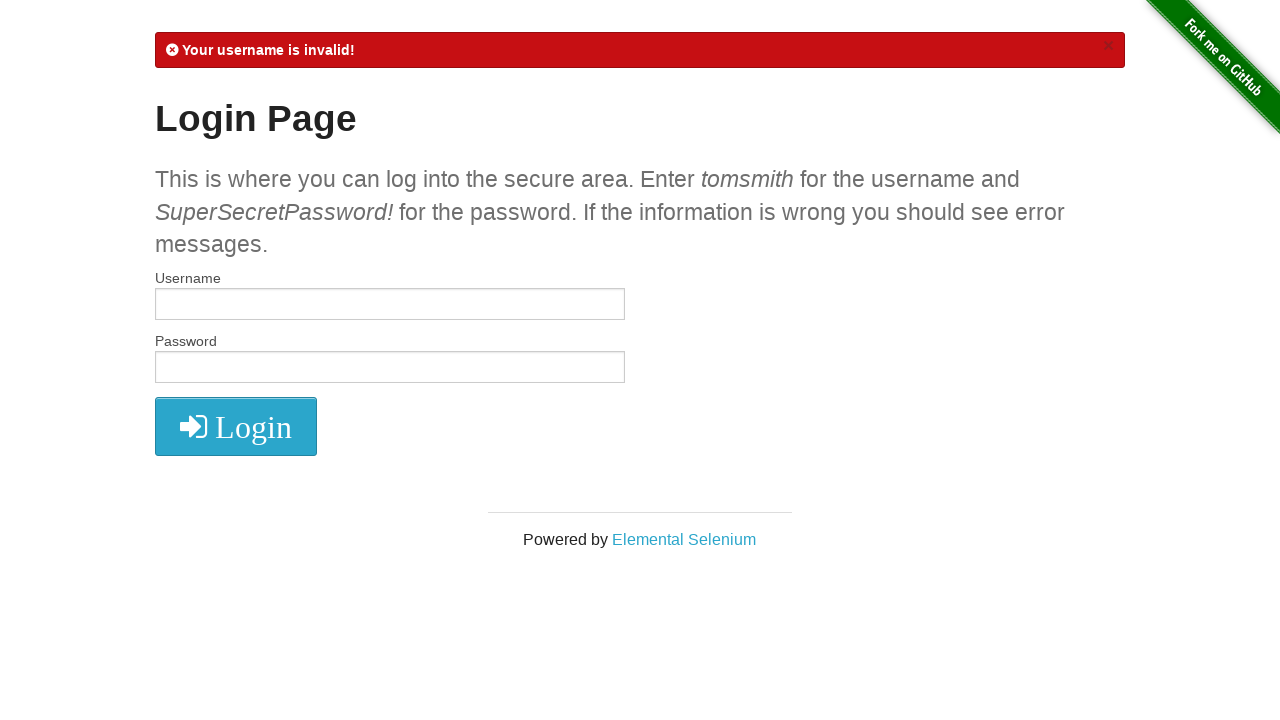

Verified error message is displayed
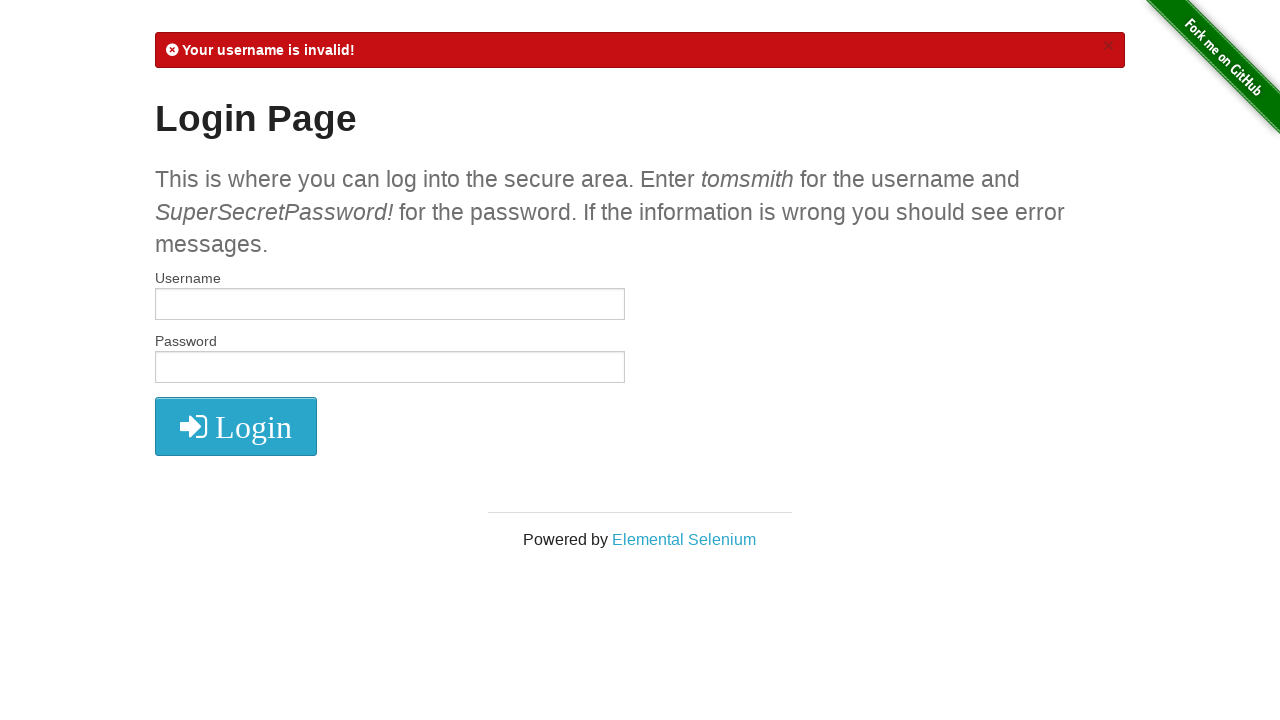

Clicked the close button to dismiss error message at (1108, 46) on .close
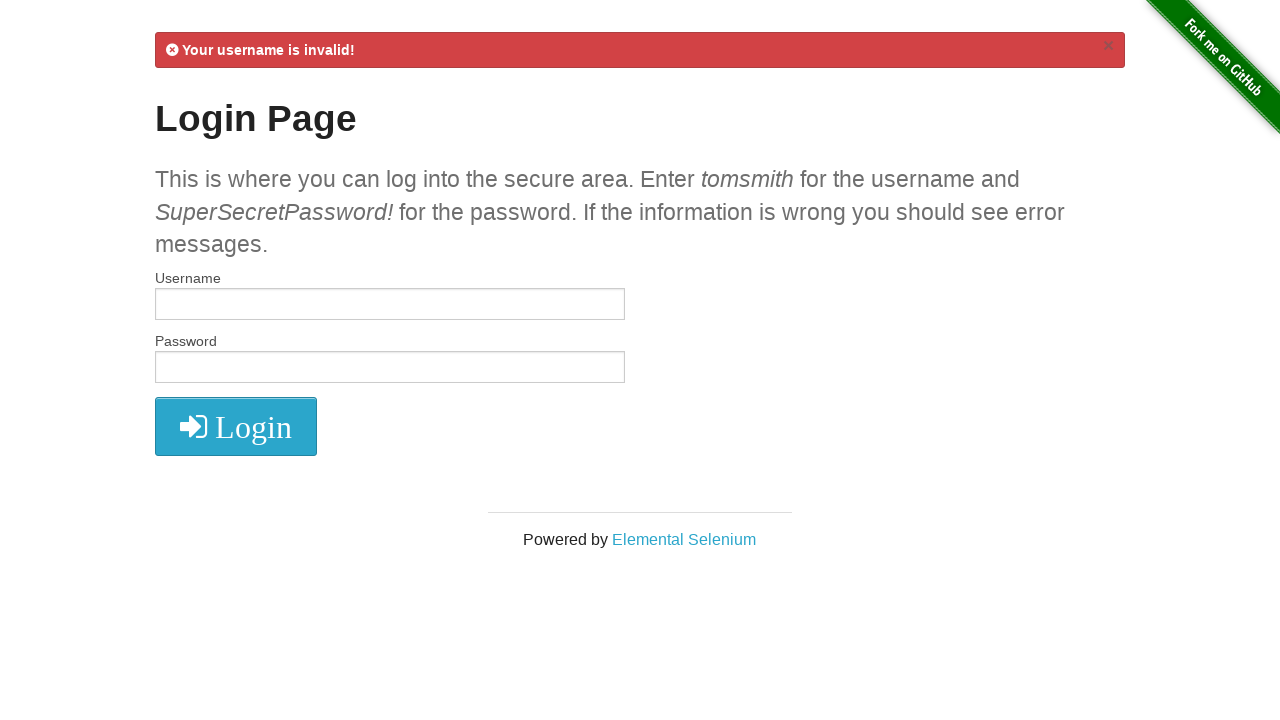

Waited for error message to be detached from DOM
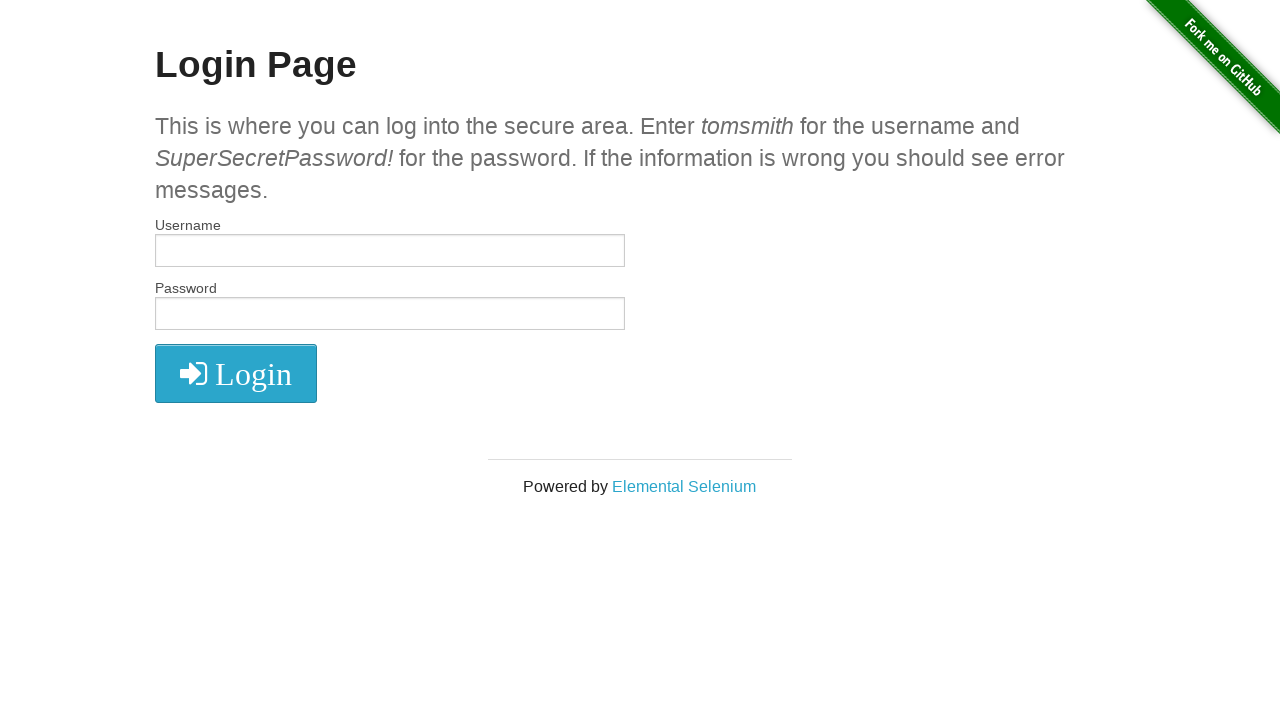

Verified error message is no longer visible
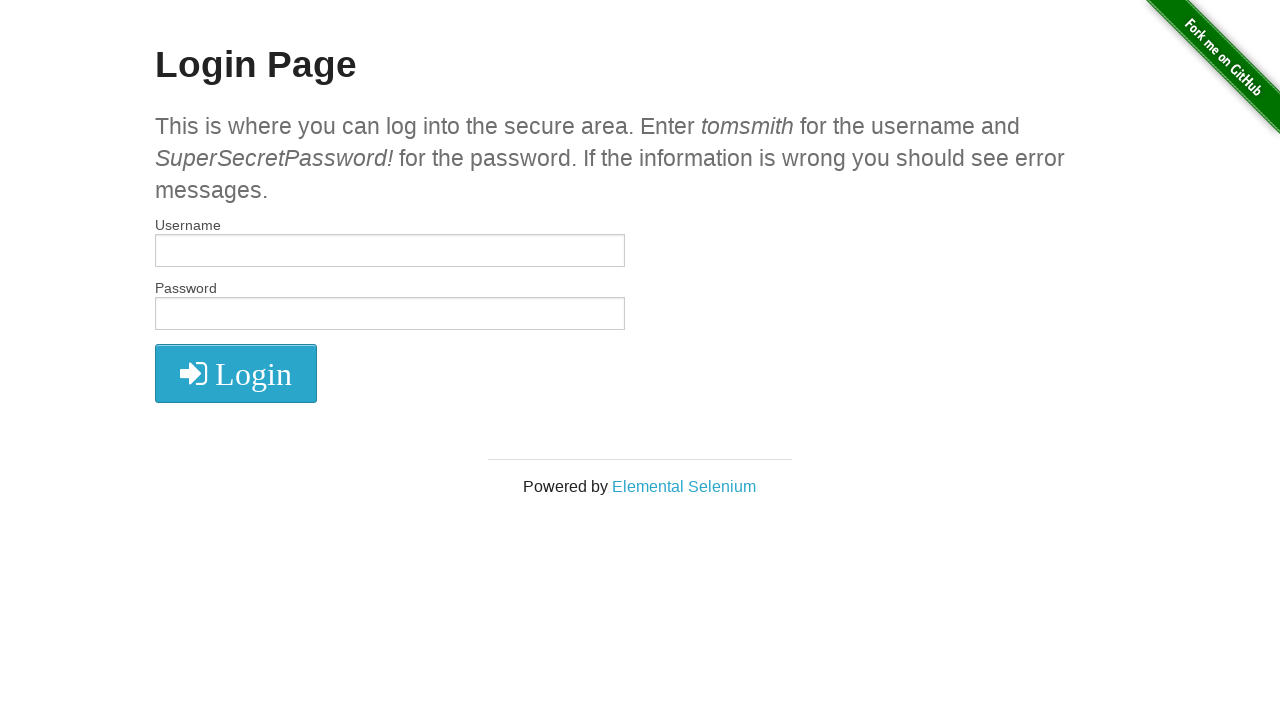

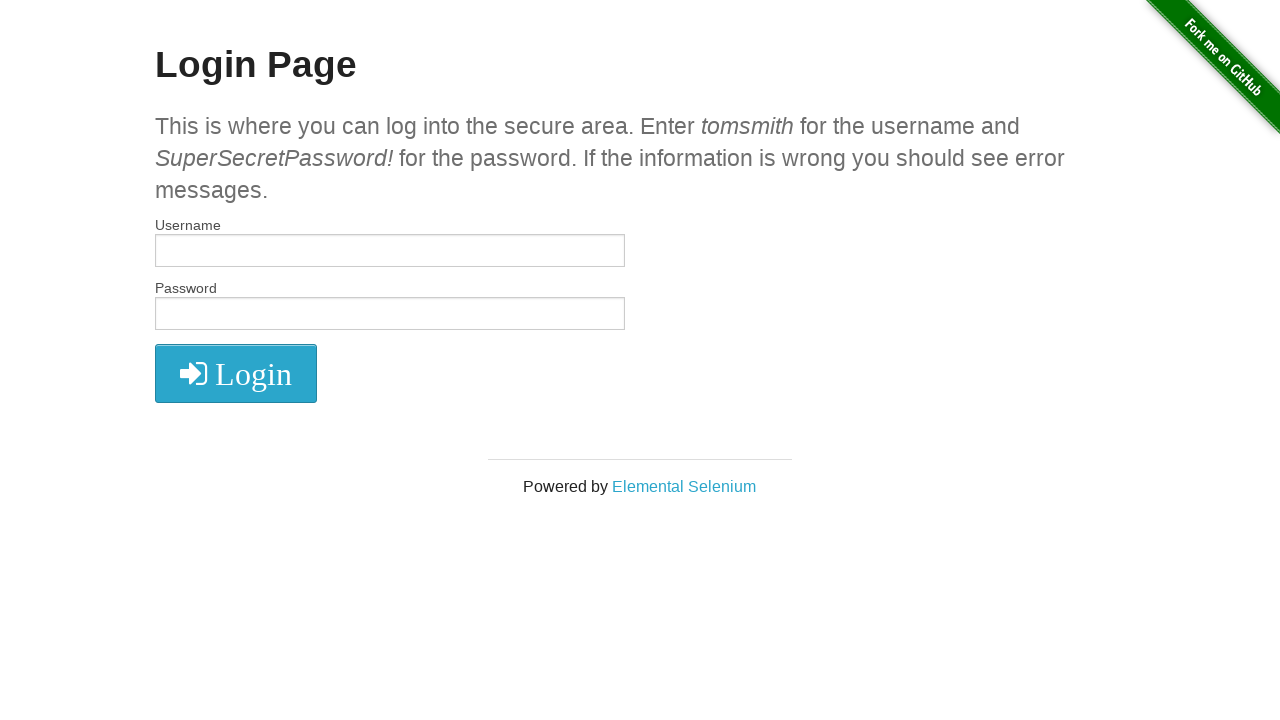